Tests finding a link by its text (a calculated mathematical value), clicking it, then filling out a form with personal information and submitting it.

Starting URL: http://suninjuly.github.io/find_link_text

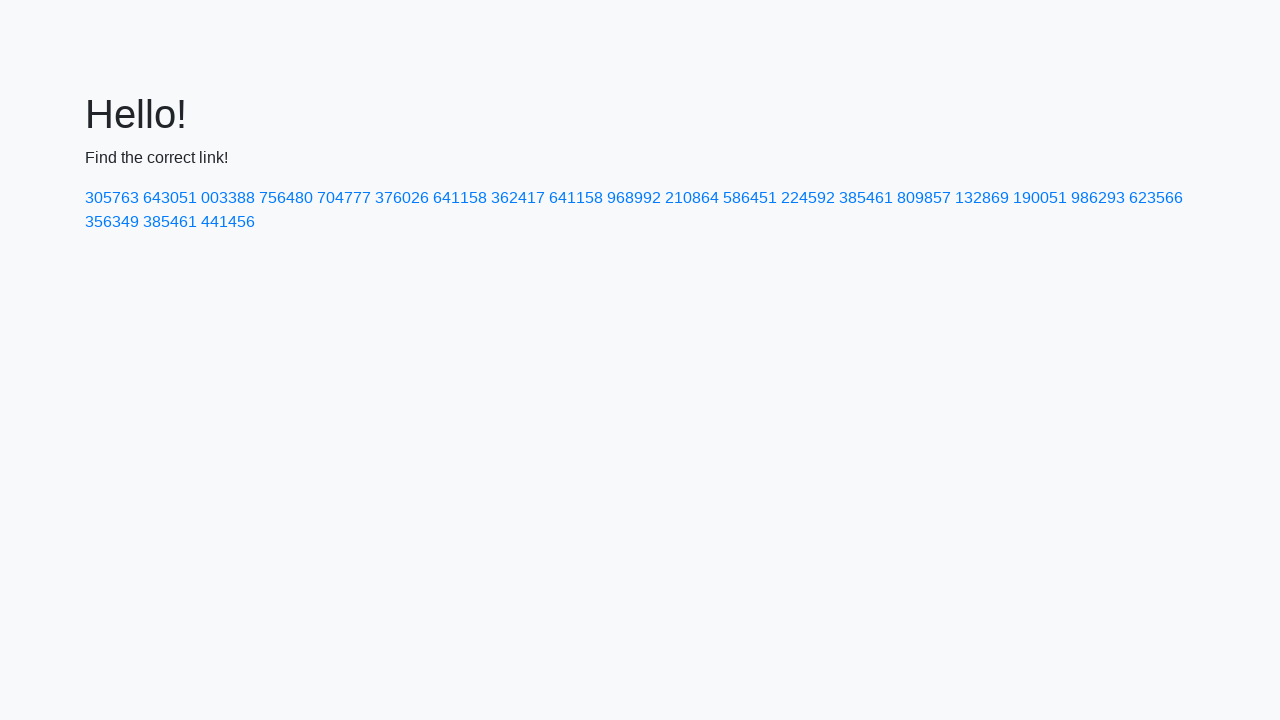

Clicked link with calculated text value '224592' at (808, 198) on a:text-is('224592')
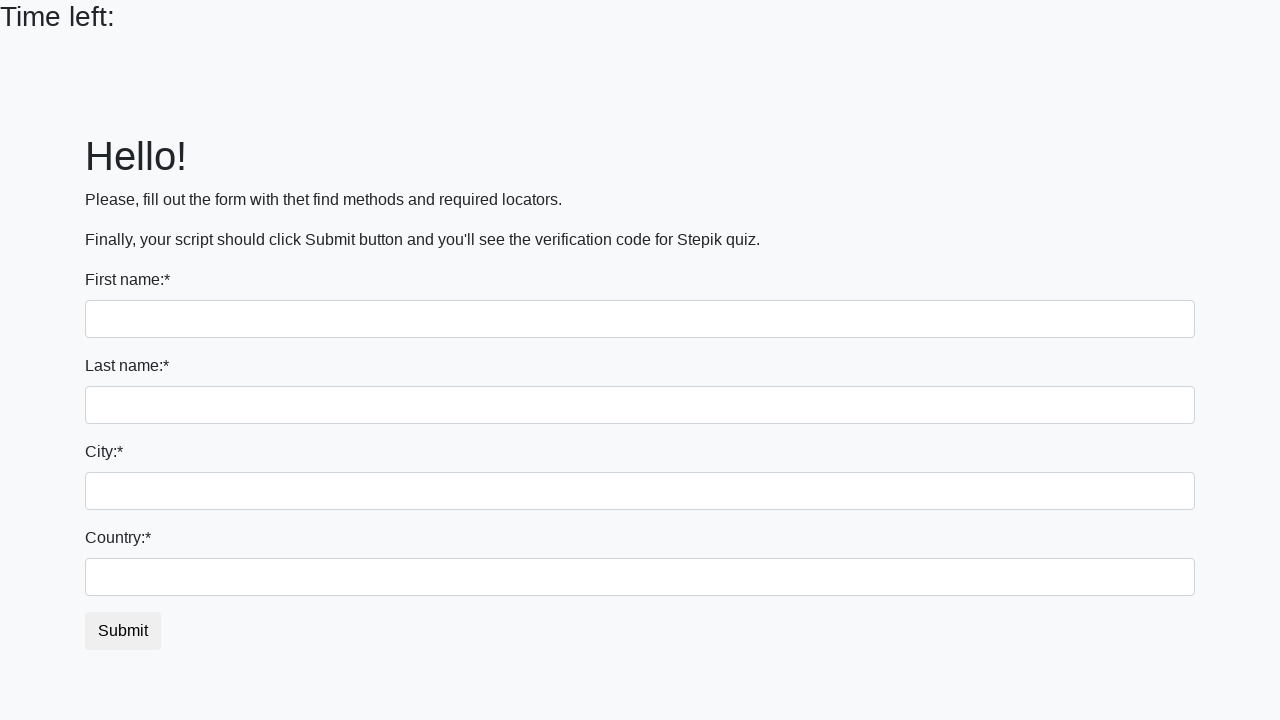

Filled first name field with 'Ivan' on input
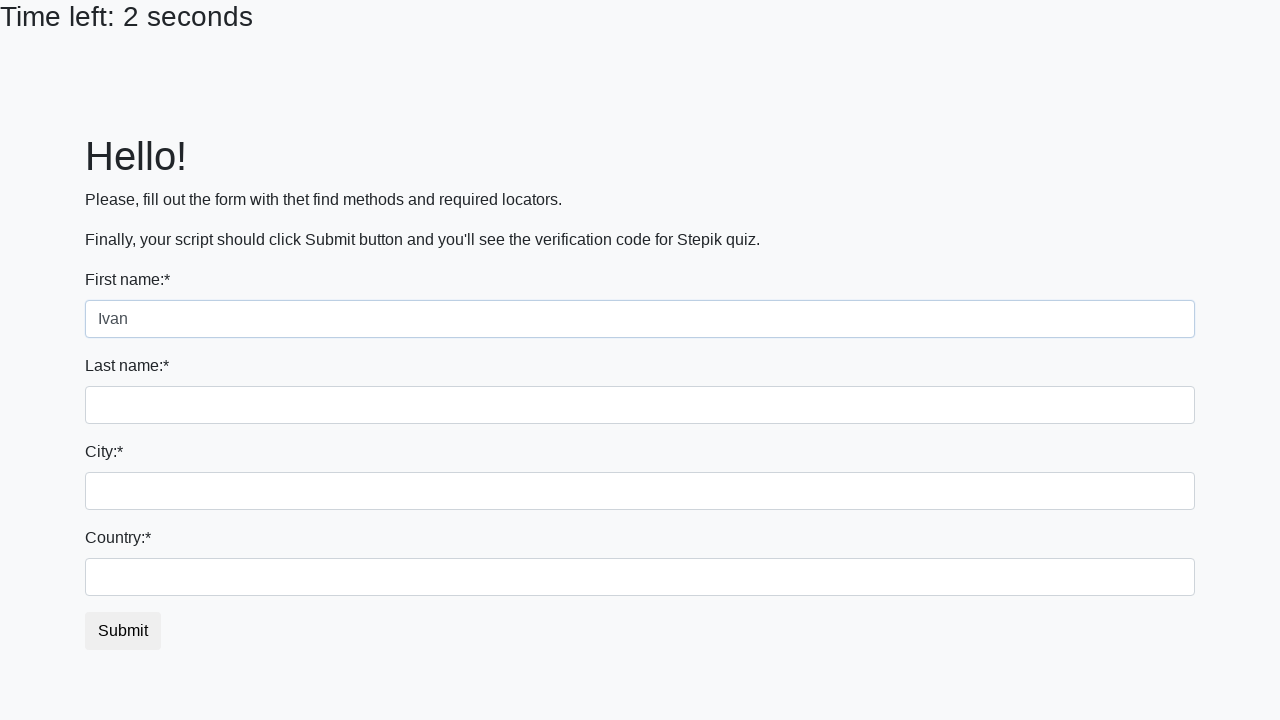

Filled last name field with 'Petrov' on input[name='last_name']
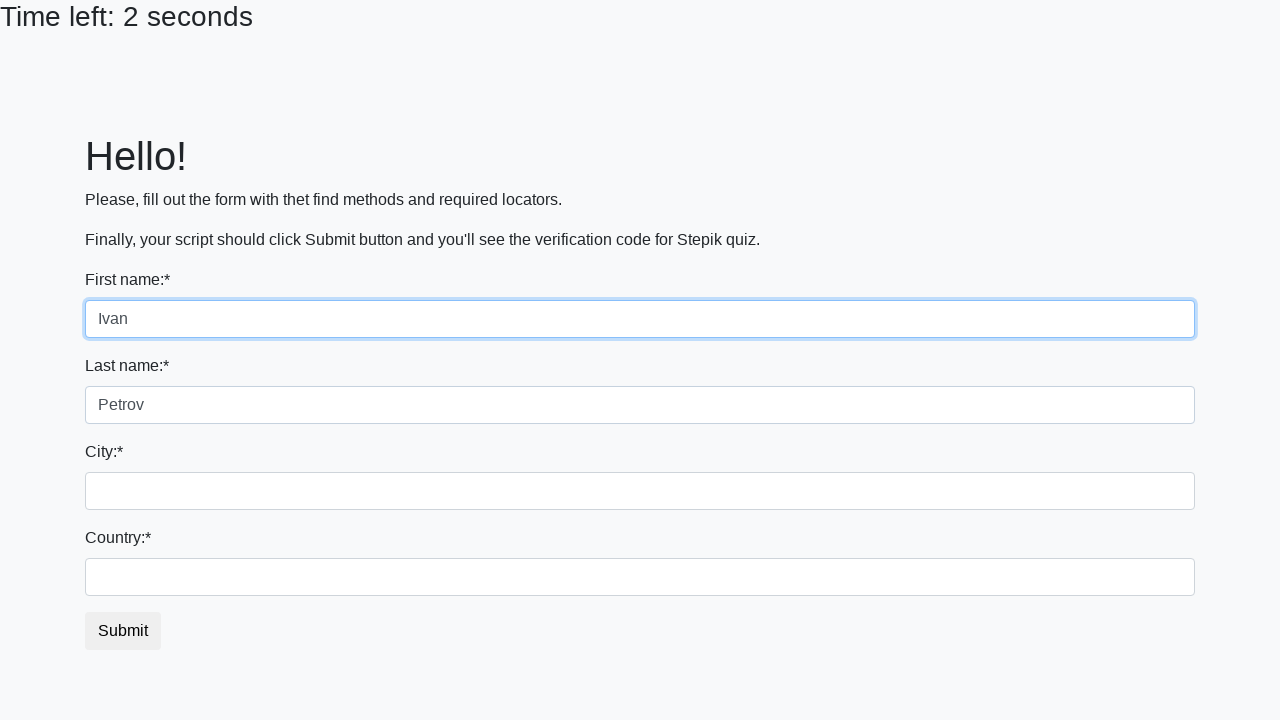

Filled city field with 'Smolensk' on .form-control.city
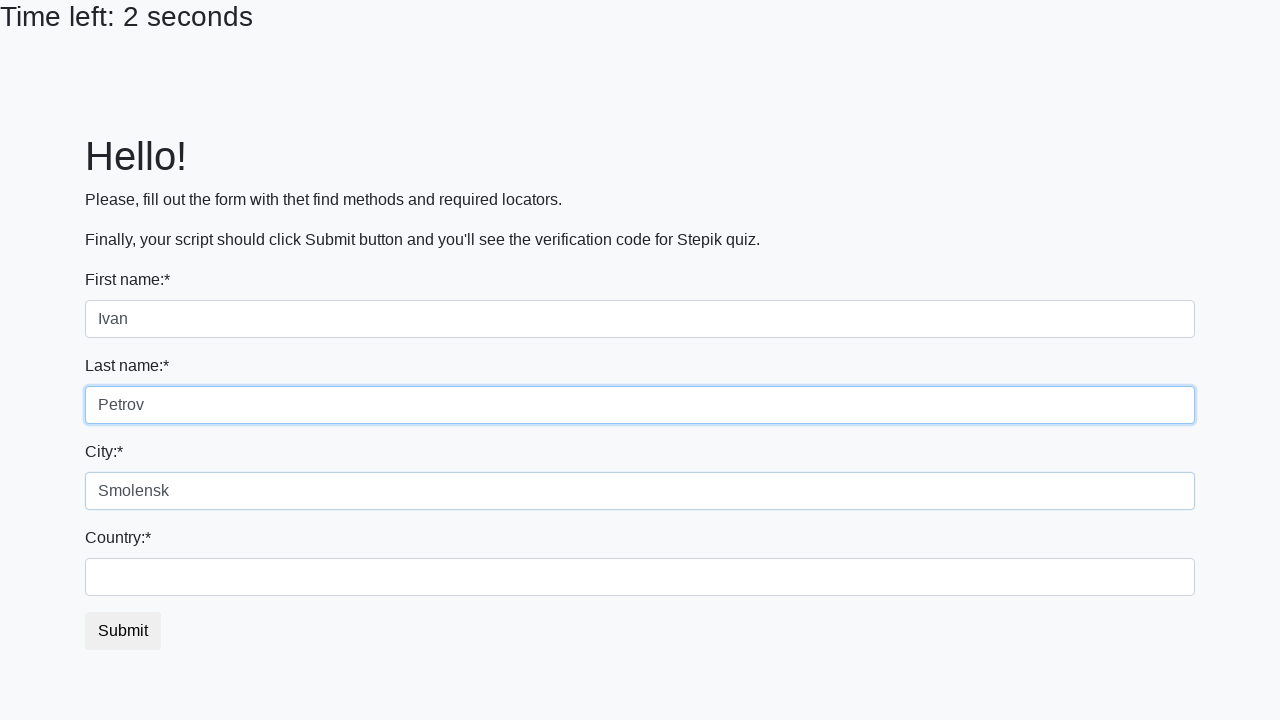

Filled country field with 'Russia' on #country
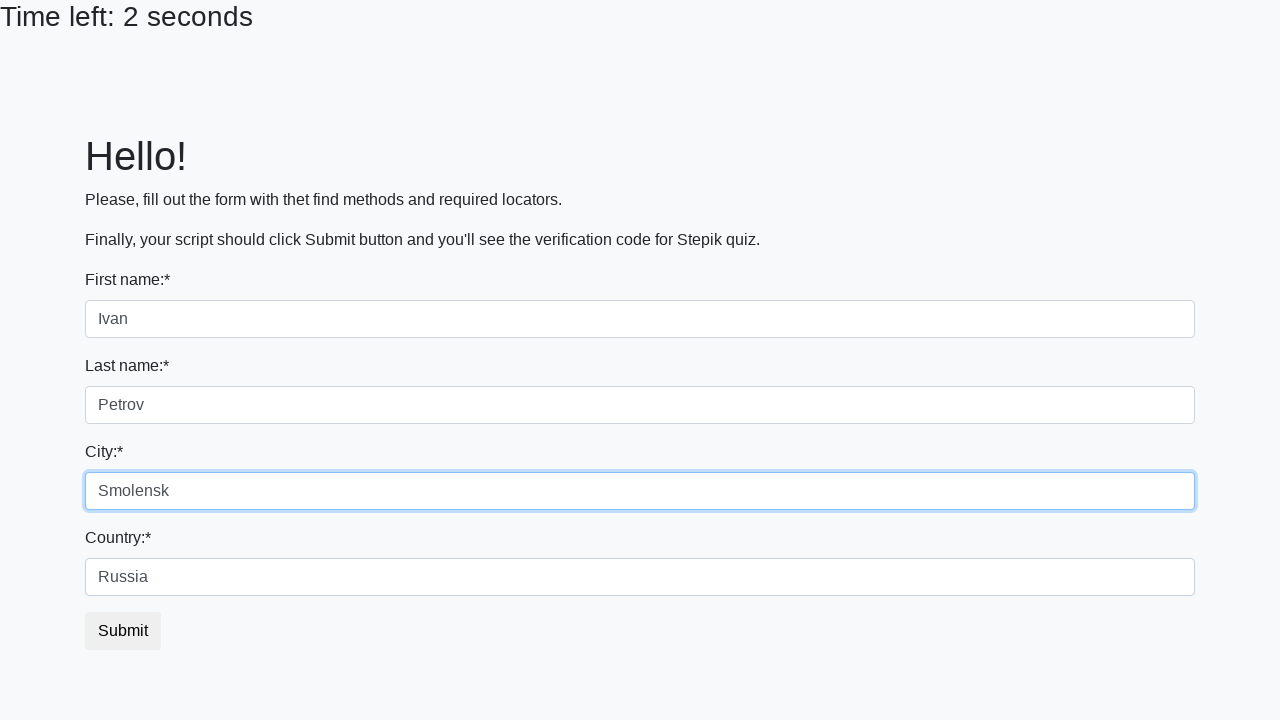

Clicked submit button to complete form submission at (123, 631) on button.btn
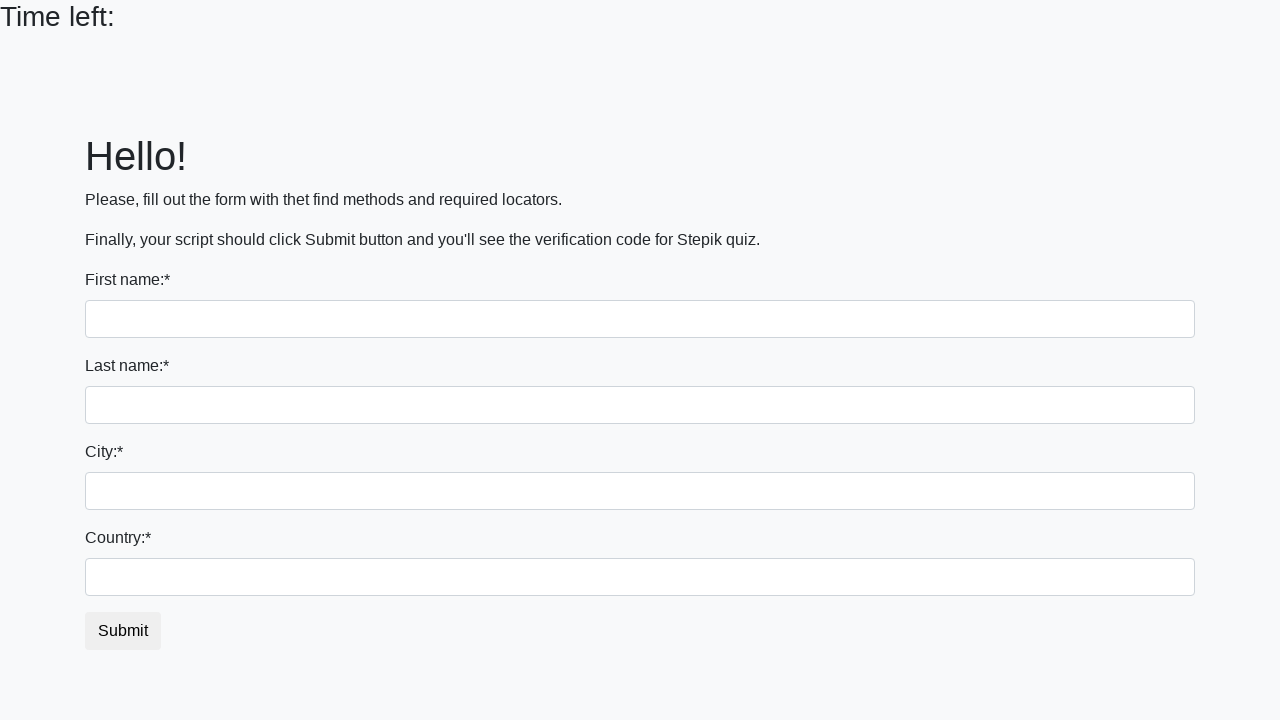

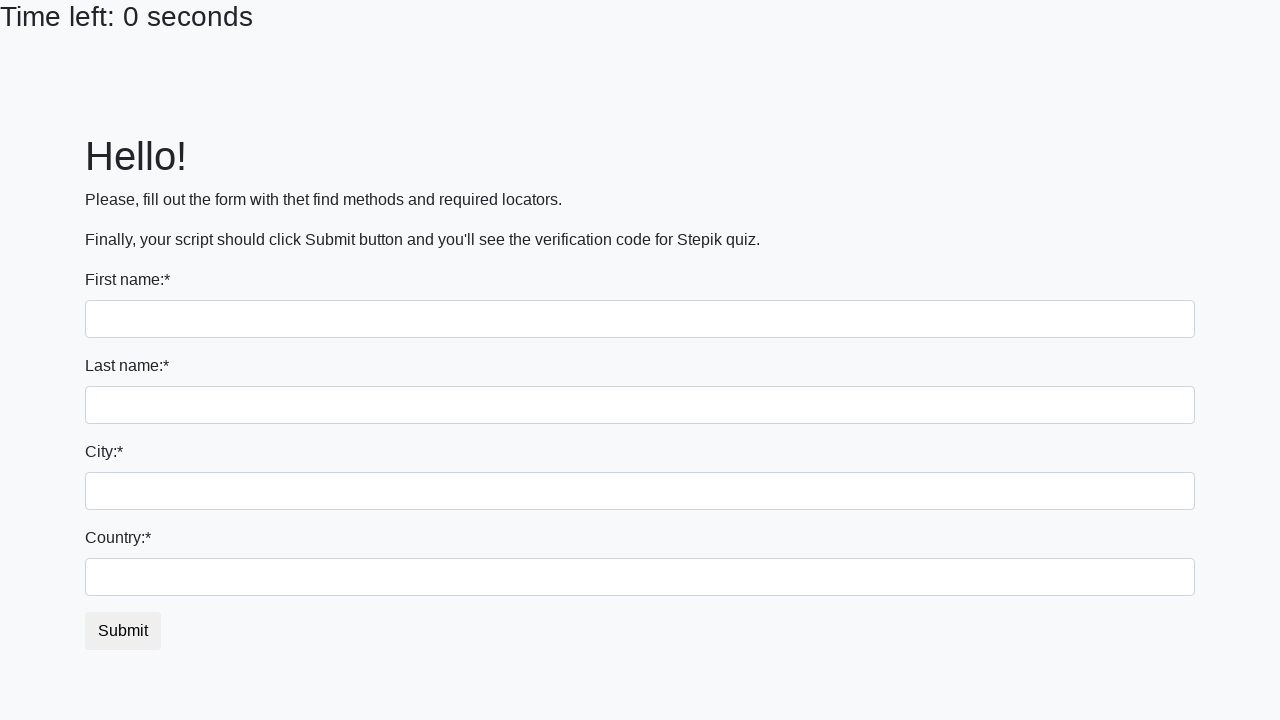